Tests login validation when username is provided but password field is empty, verifying the error message

Starting URL: https://www.saucedemo.com/

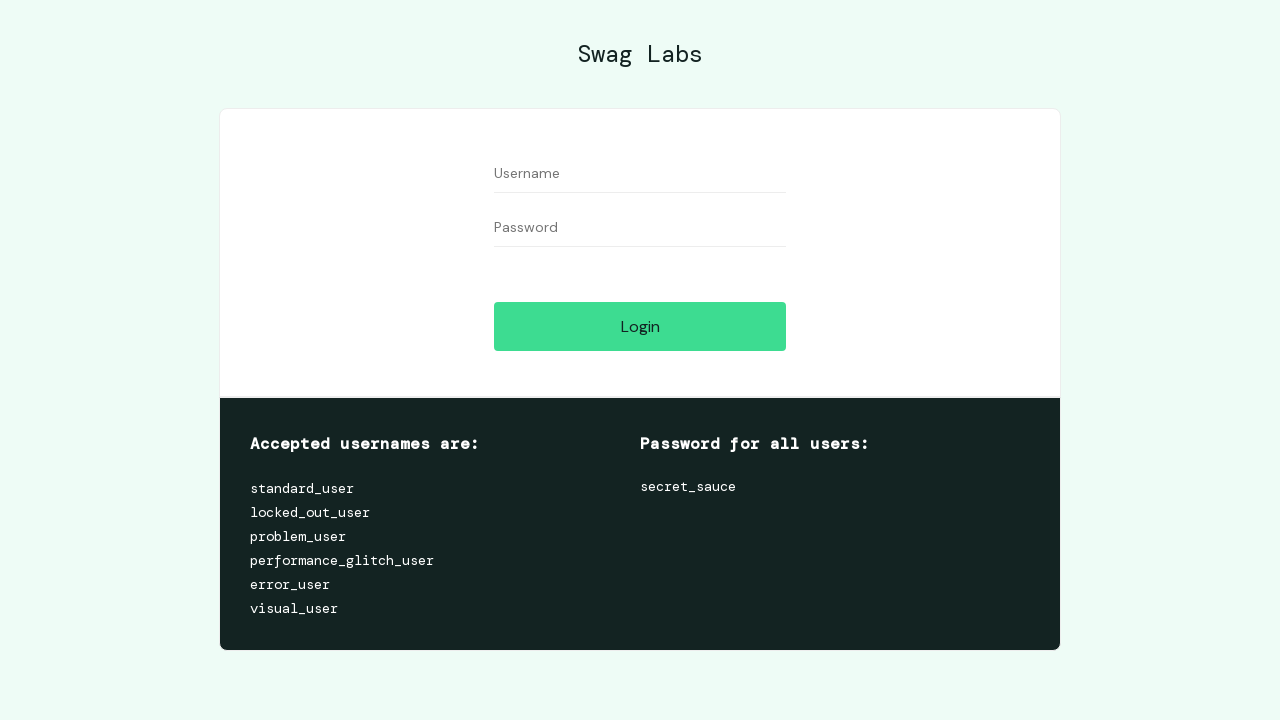

Filled username field with 'standard_user' on #user-name
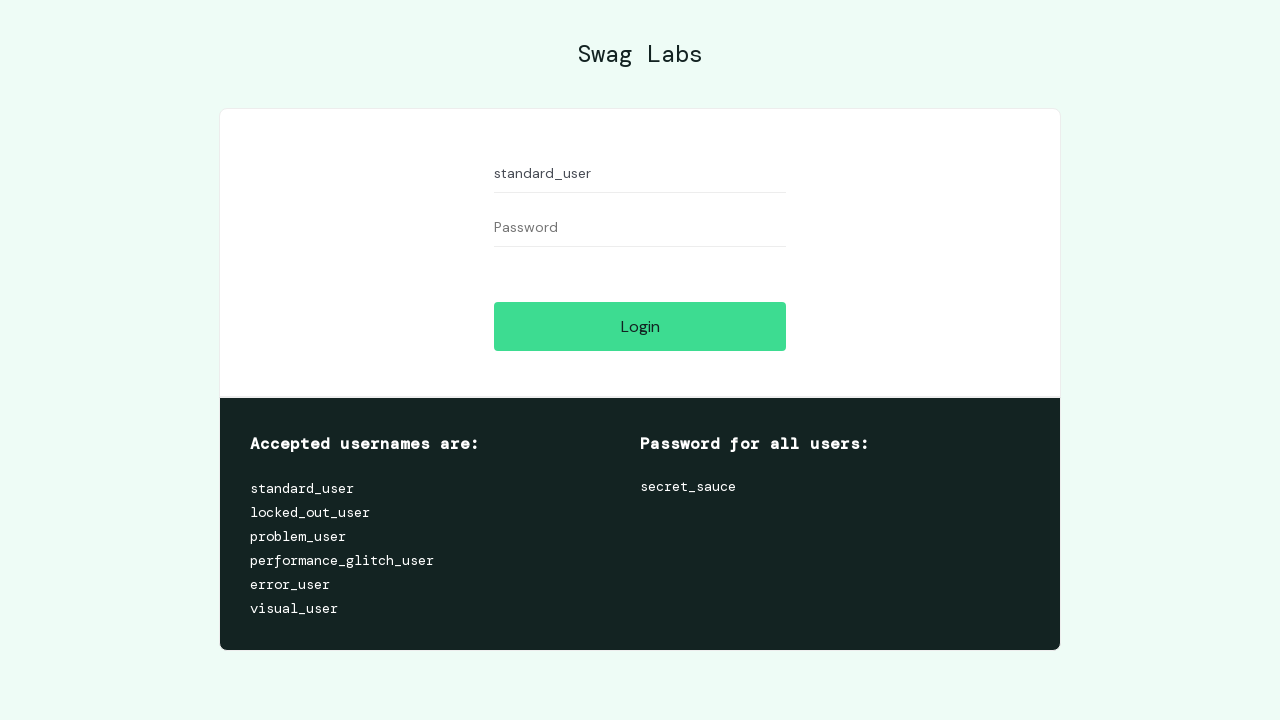

Clicked login button without entering password at (640, 326) on #login-button
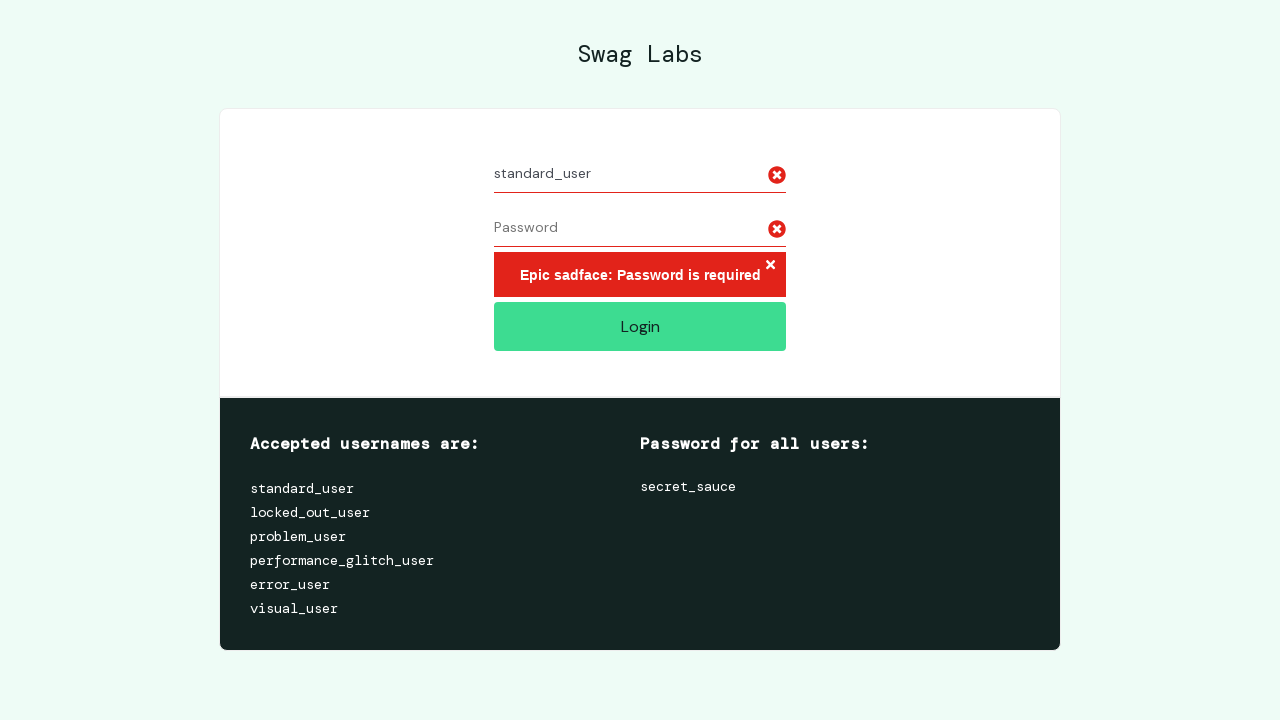

Error message element appeared
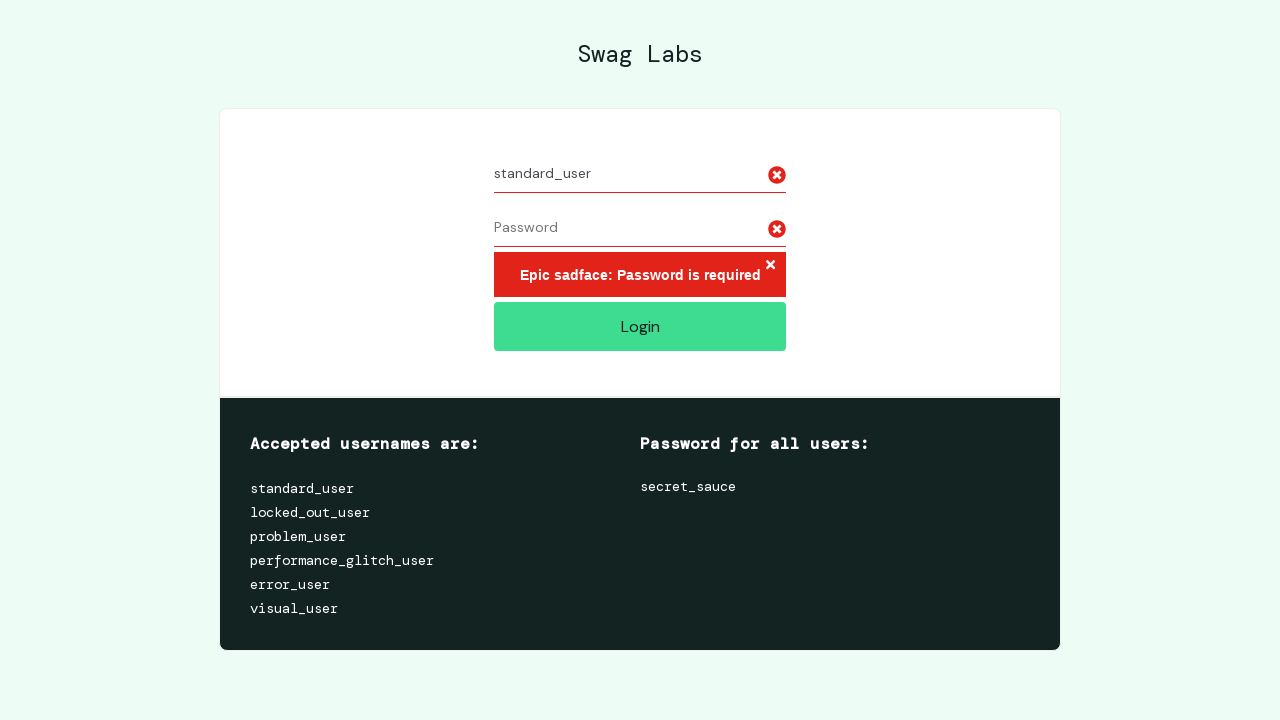

Verified error message: 'Epic sadface: Password is required'
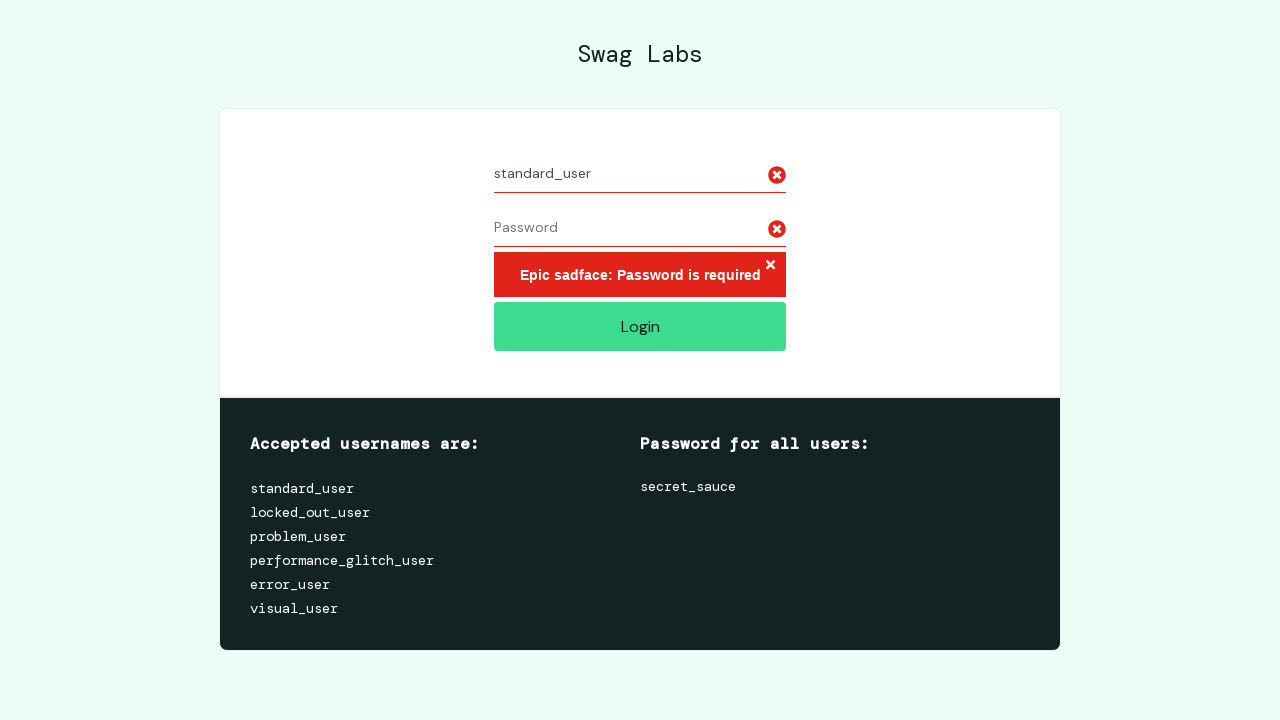

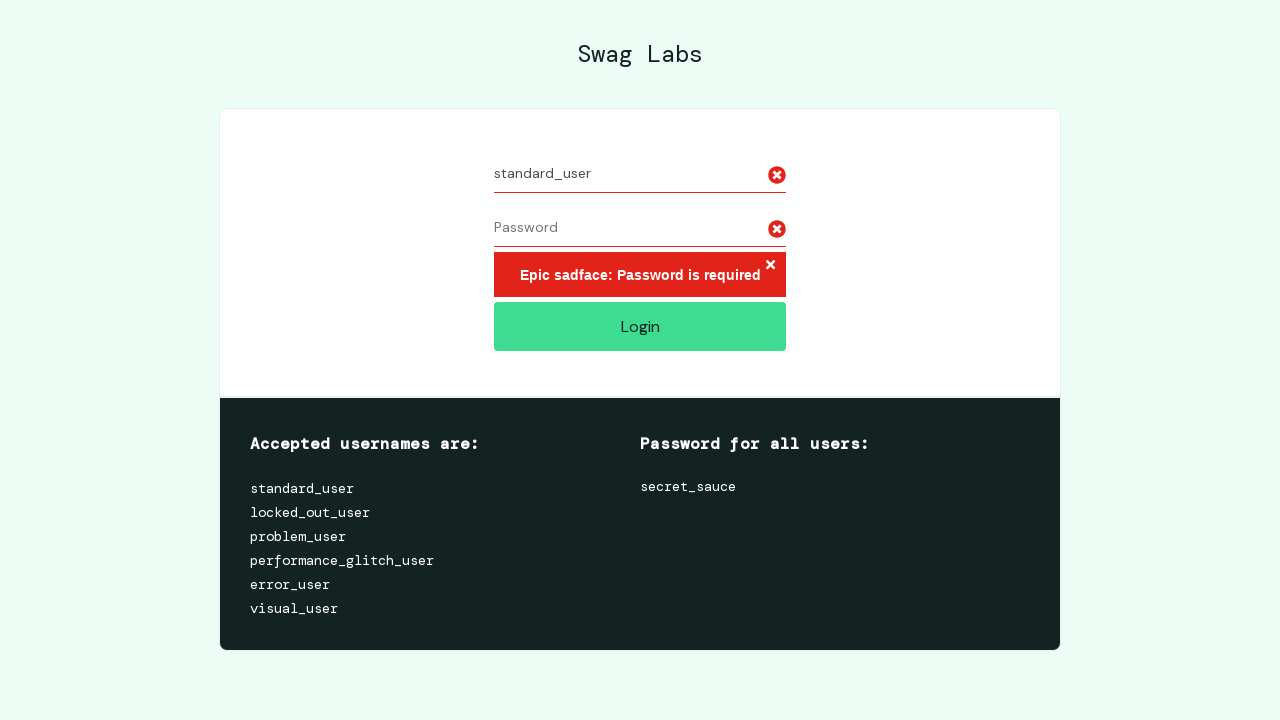